Tests a password generator tool by entering master passwords and site names, then verifying that the same inputs consistently generate the same passwords

Starting URL: http://angel.net/~nic/passwd.current.html

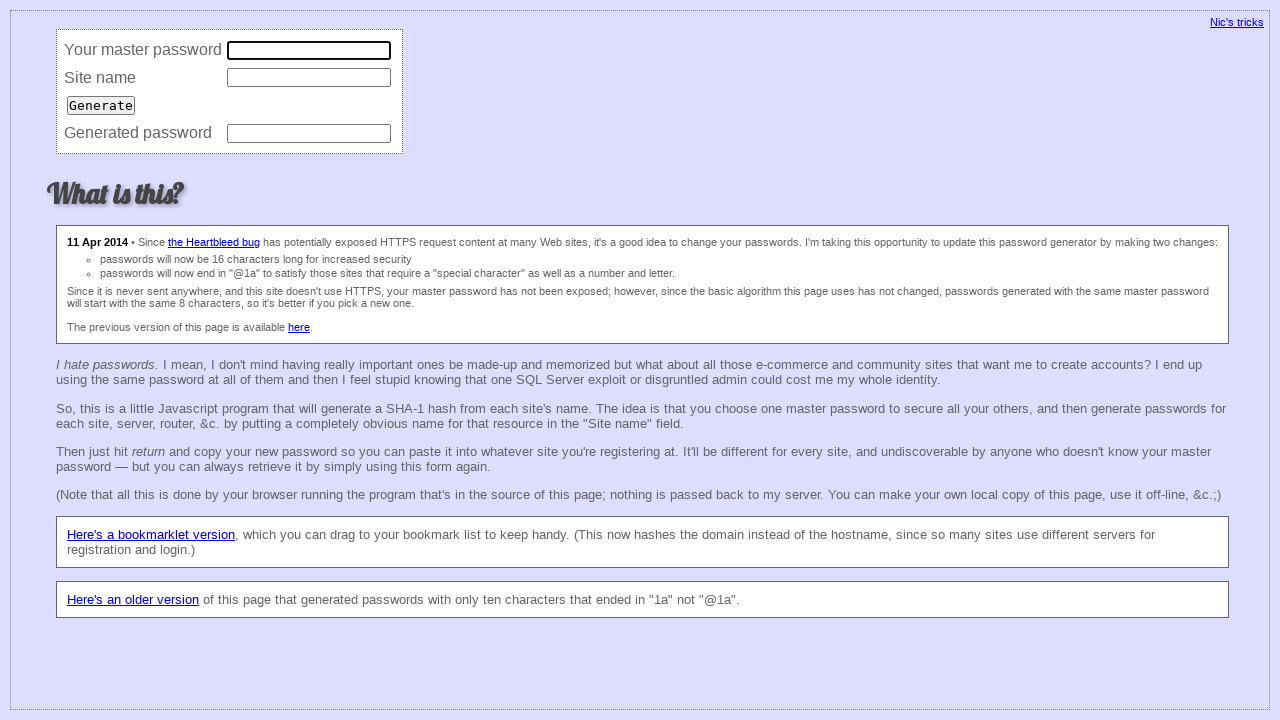

Filled master password field with '123456' on input[name='master']
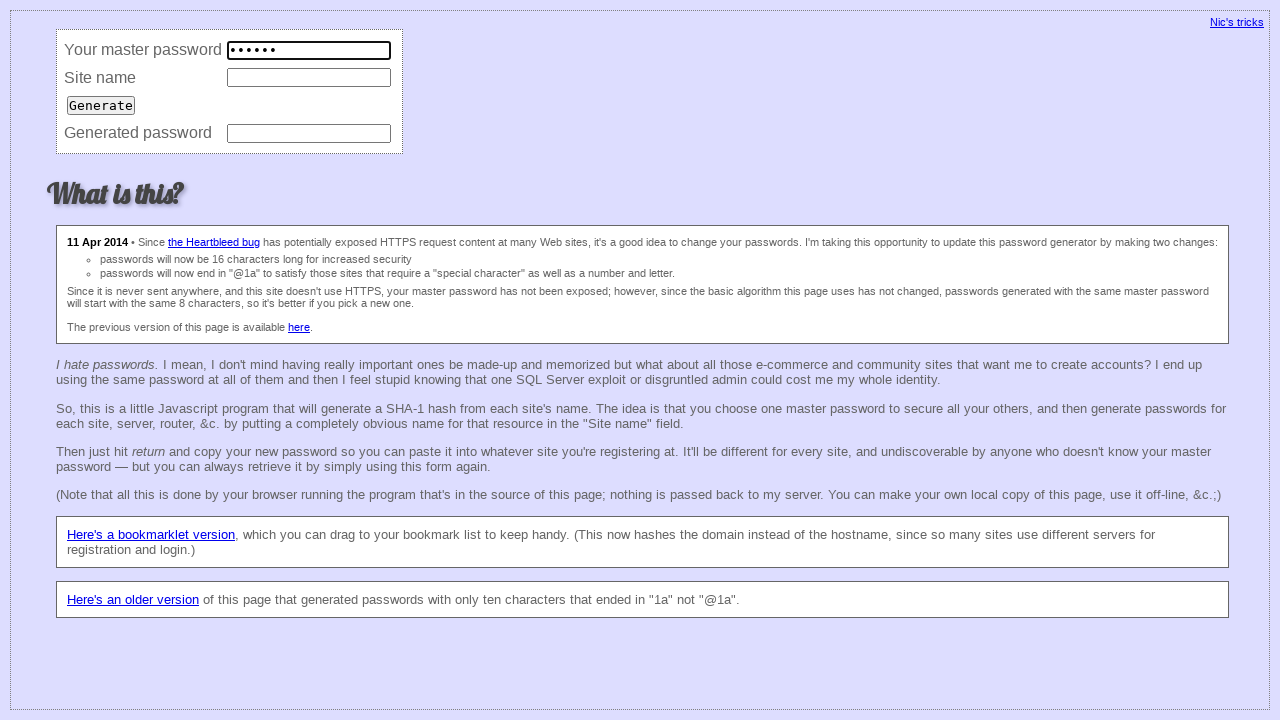

Filled site field with 'gmail.com' on input[name='site']
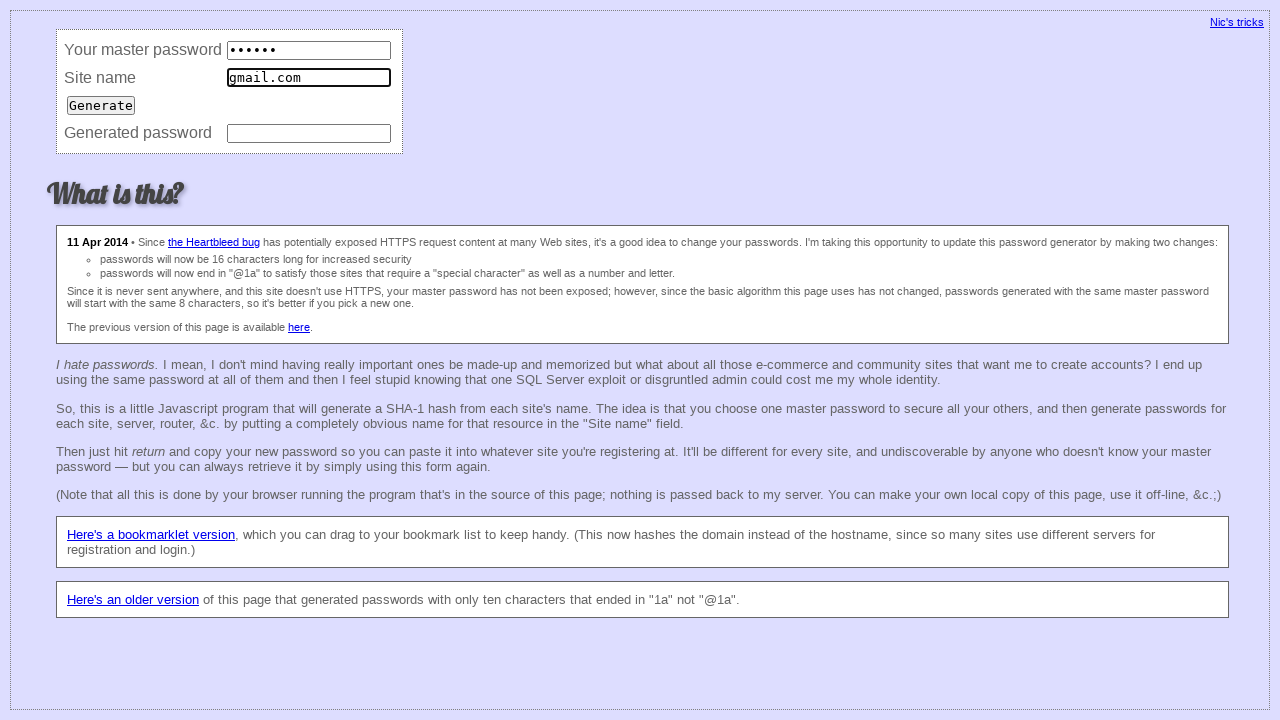

Pressed Enter to generate password for gmail.com on input[name='site']
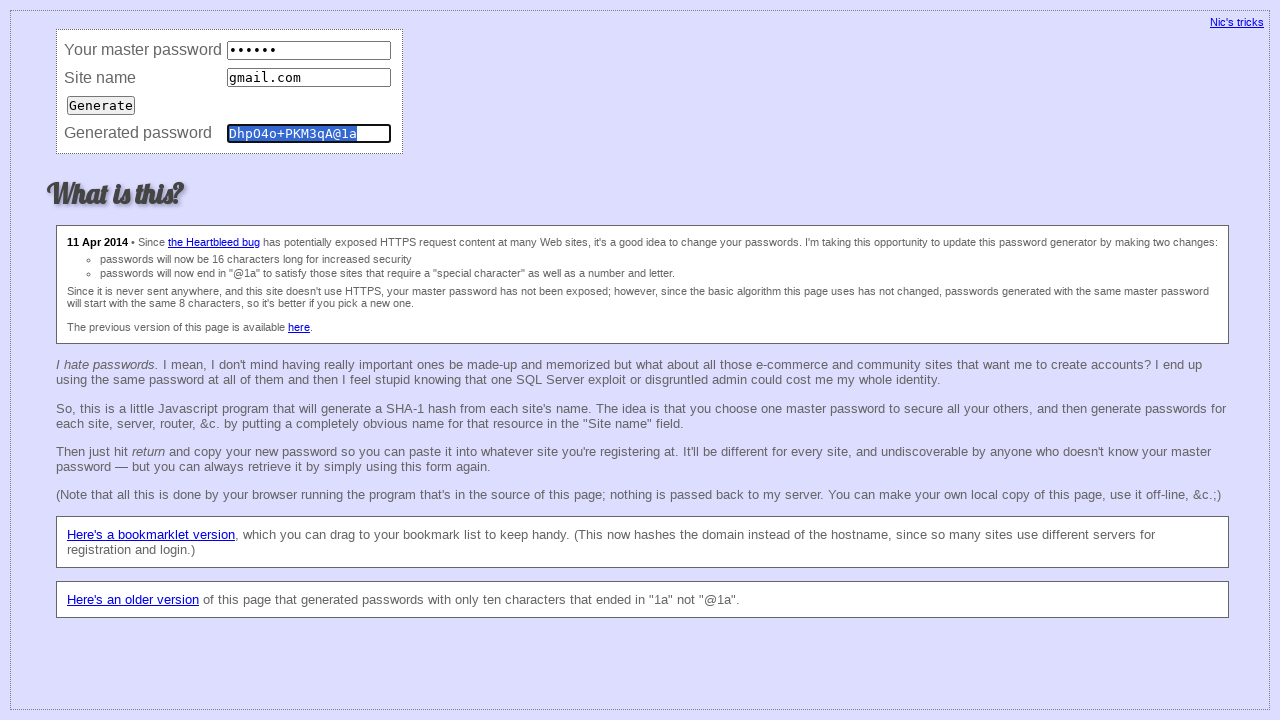

Retrieved first generated password for gmail.com
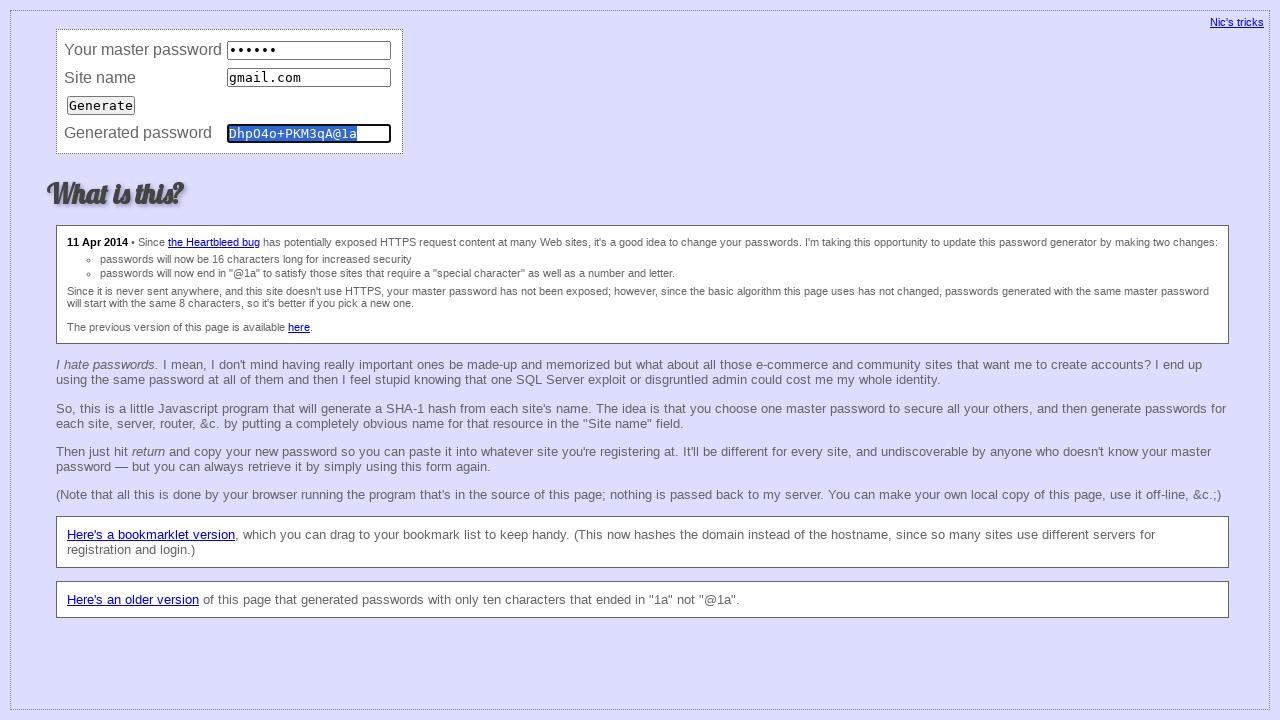

Cleared master password field on input[name='master']
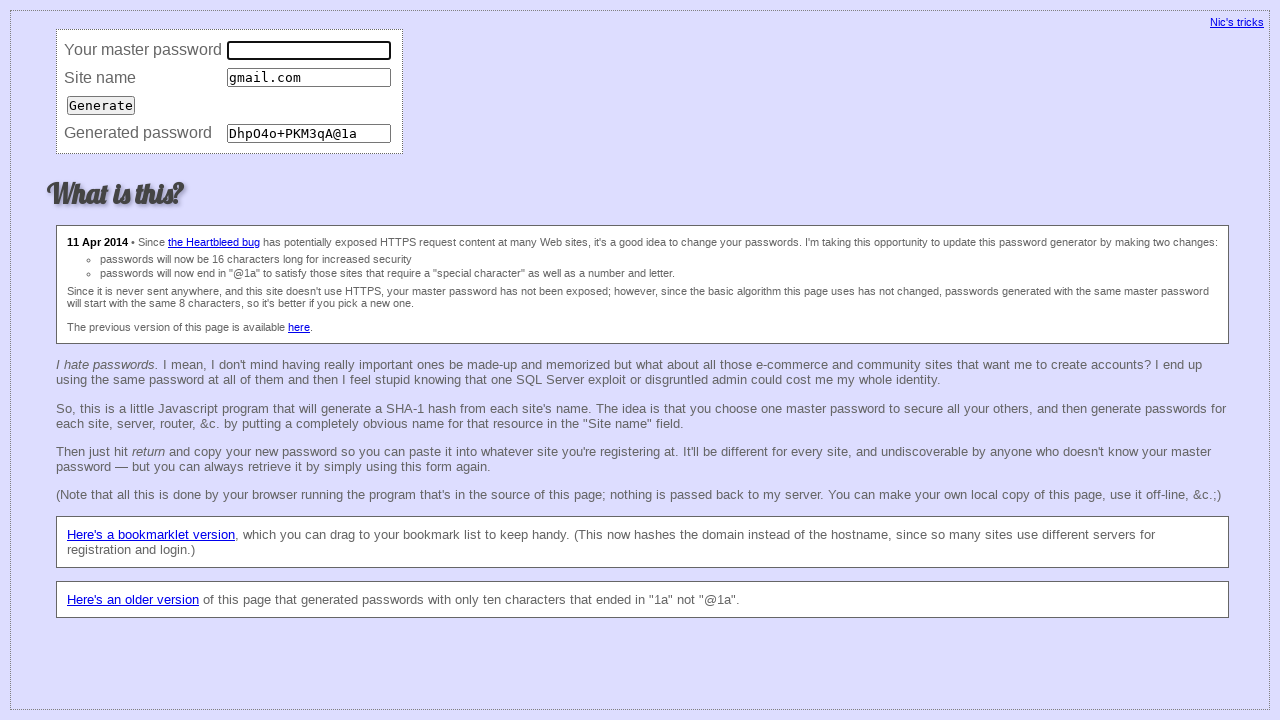

Cleared site field on input[name='site']
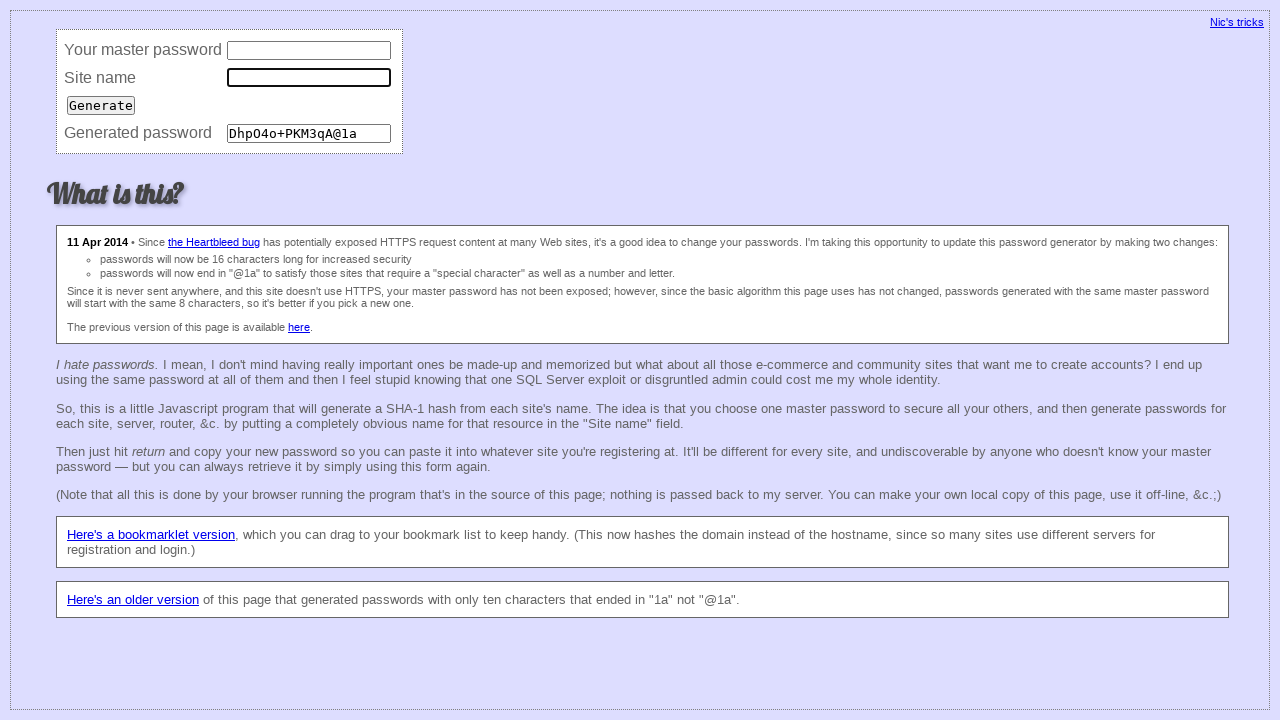

Filled master password field with '123456' again on input[name='master']
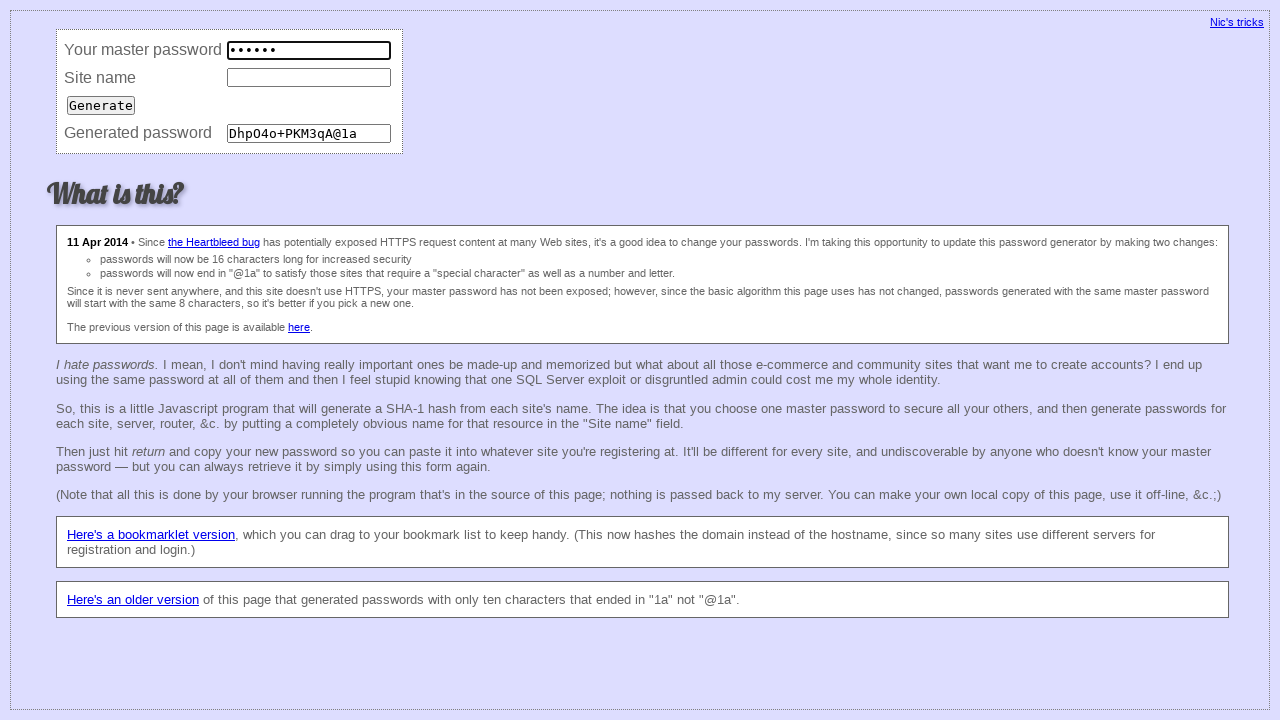

Filled site field with 'gmail.com' again on input[name='site']
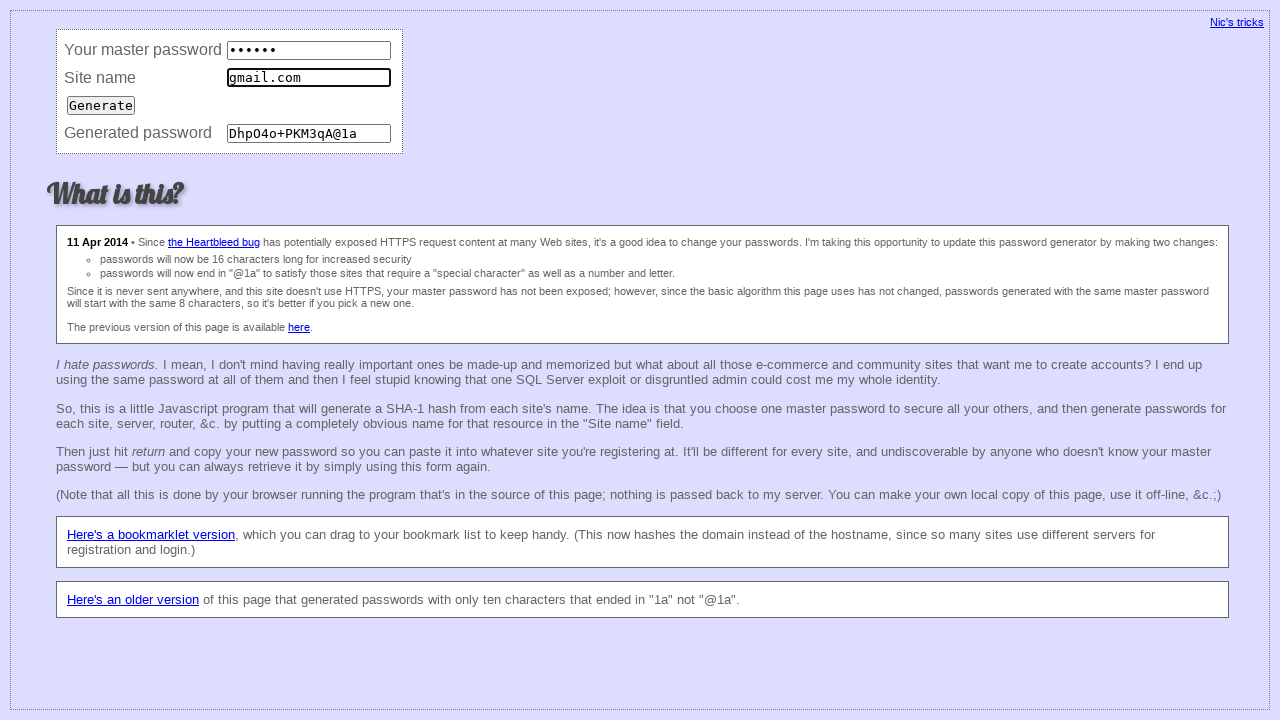

Pressed Enter to generate password for gmail.com second time on input[name='site']
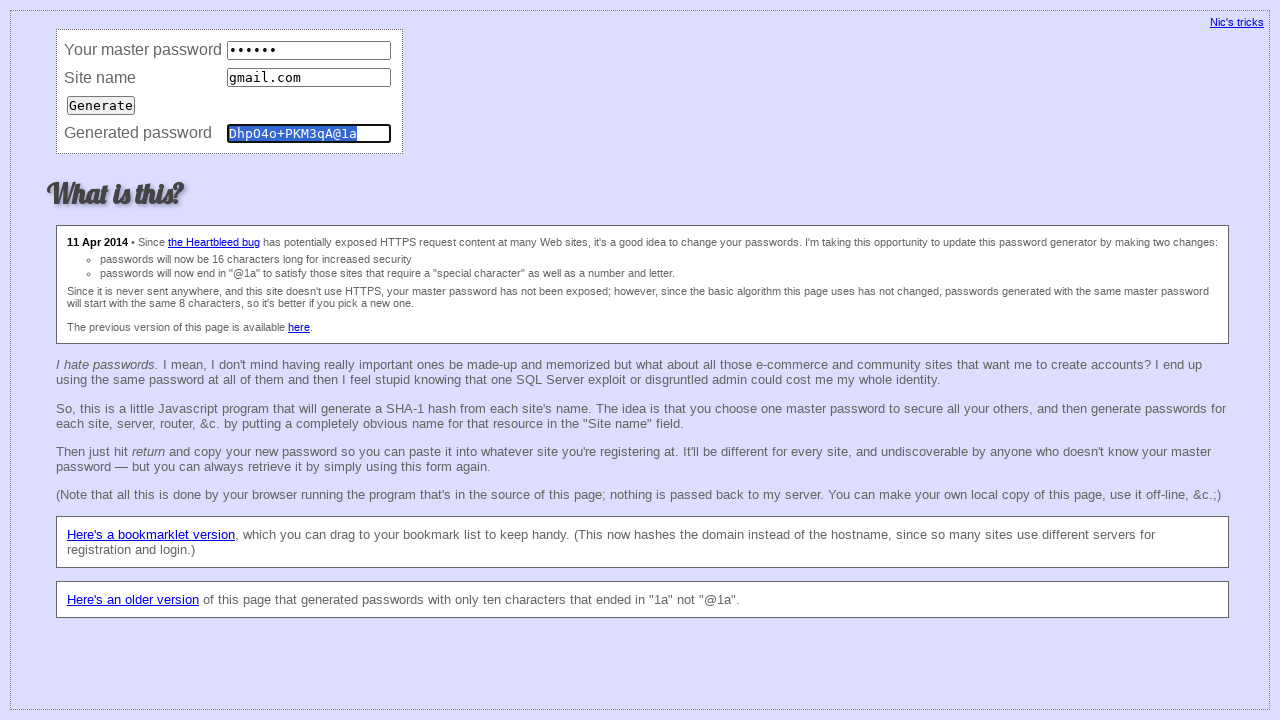

Retrieved second generated password for gmail.com
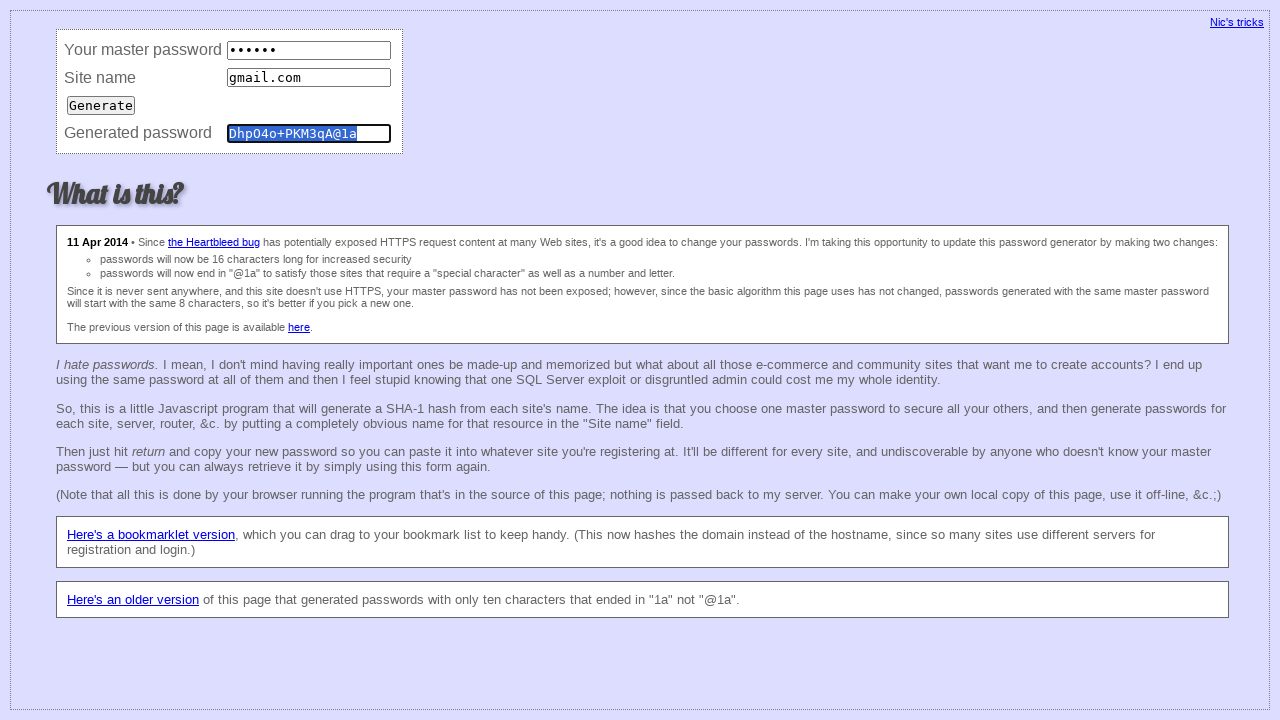

Cleared master password field on input[name='master']
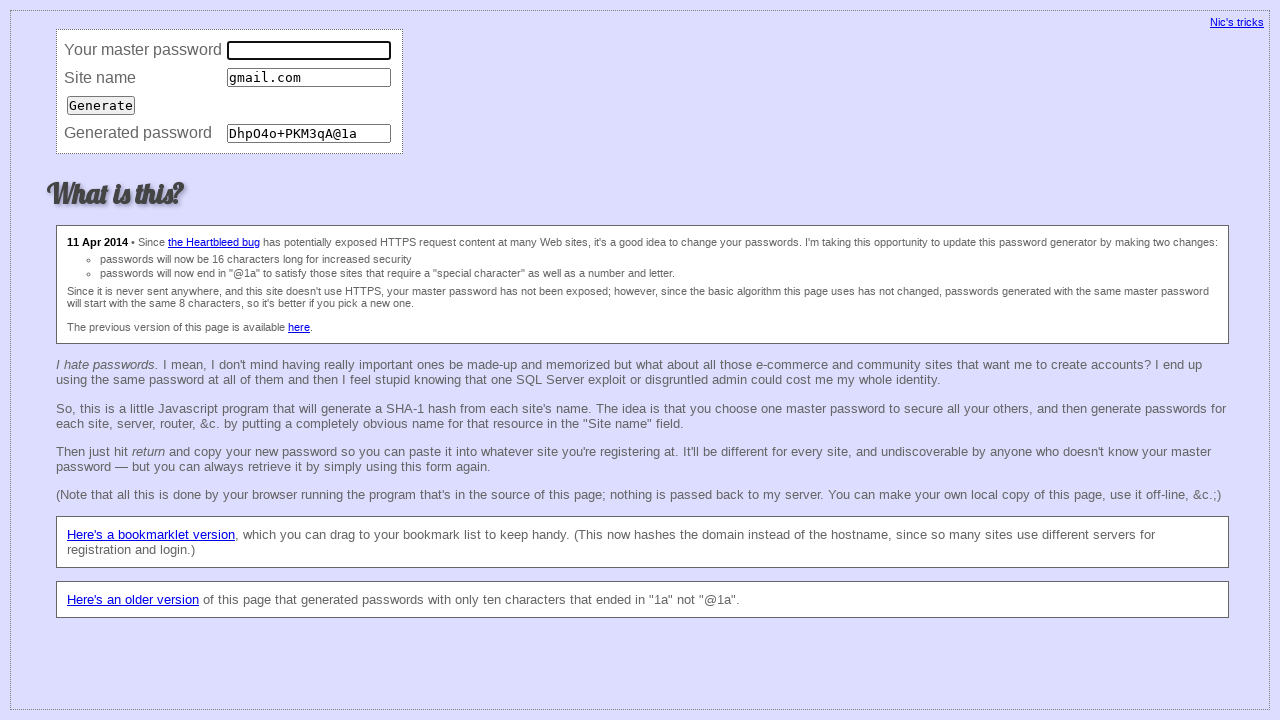

Cleared site field on input[name='site']
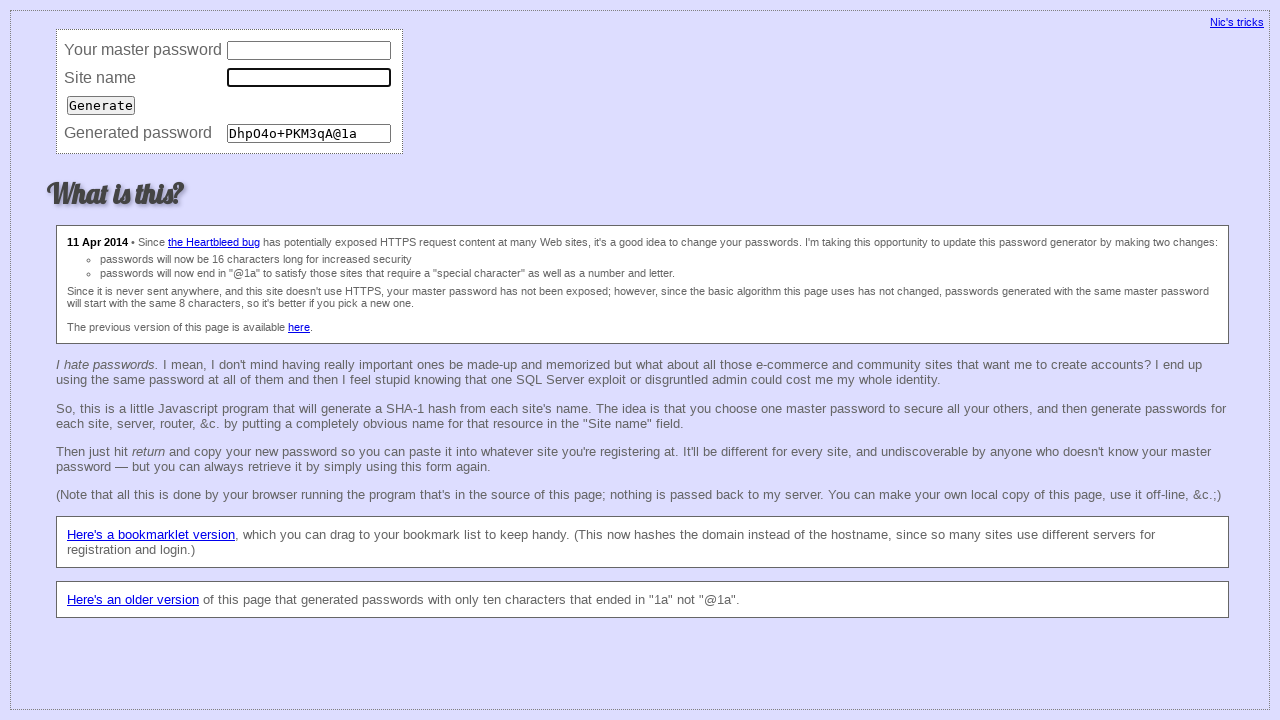

Filled master password field with '12345678' on input[name='master']
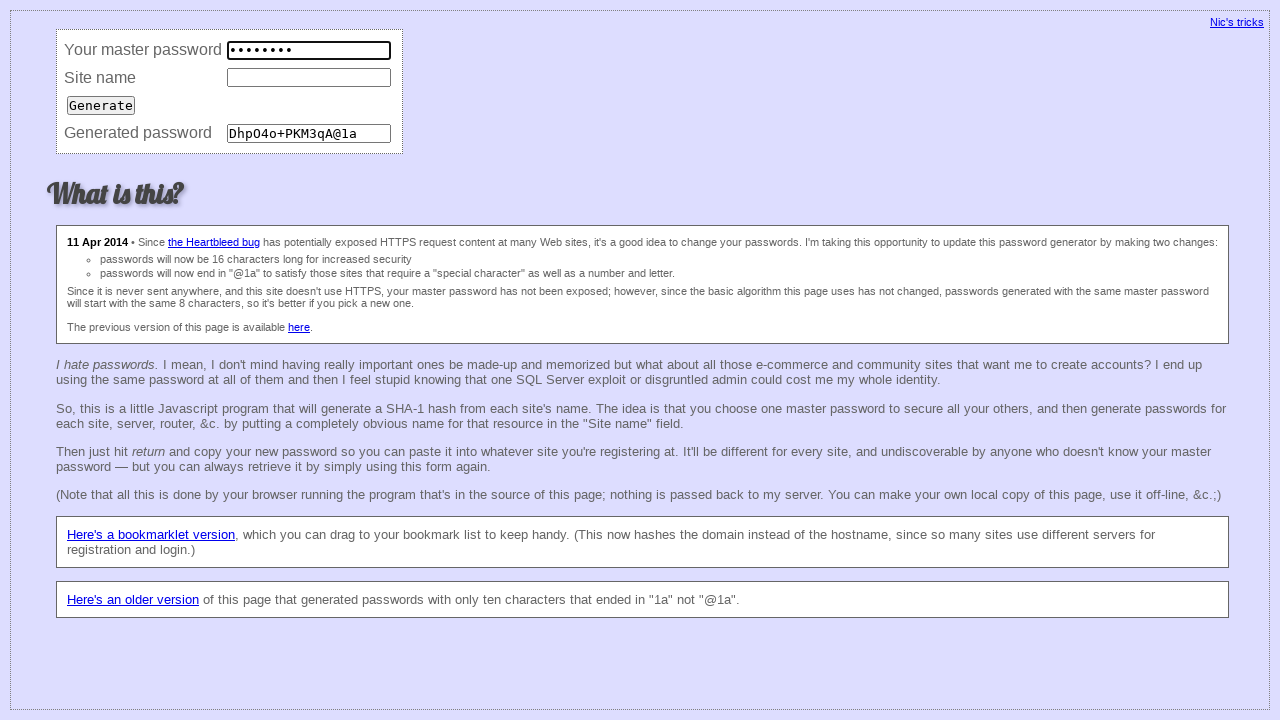

Filled site field with 'google.com' on input[name='site']
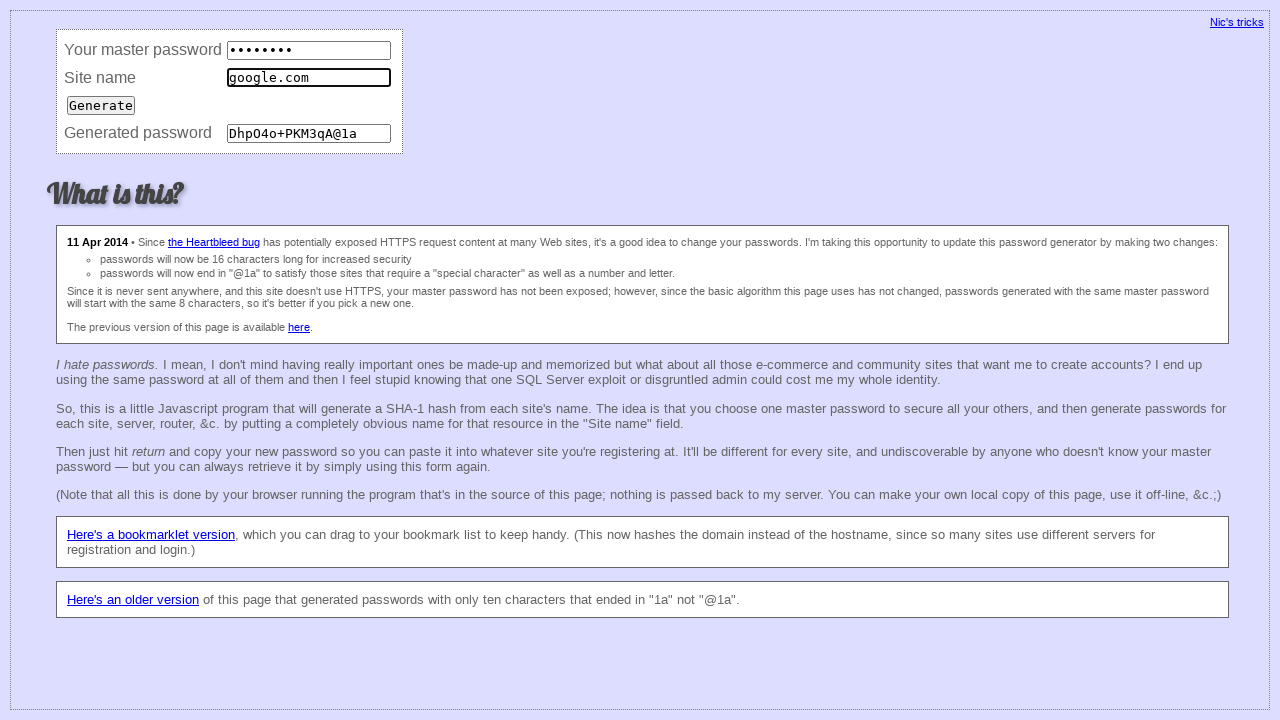

Pressed Enter to generate password for google.com on input[name='site']
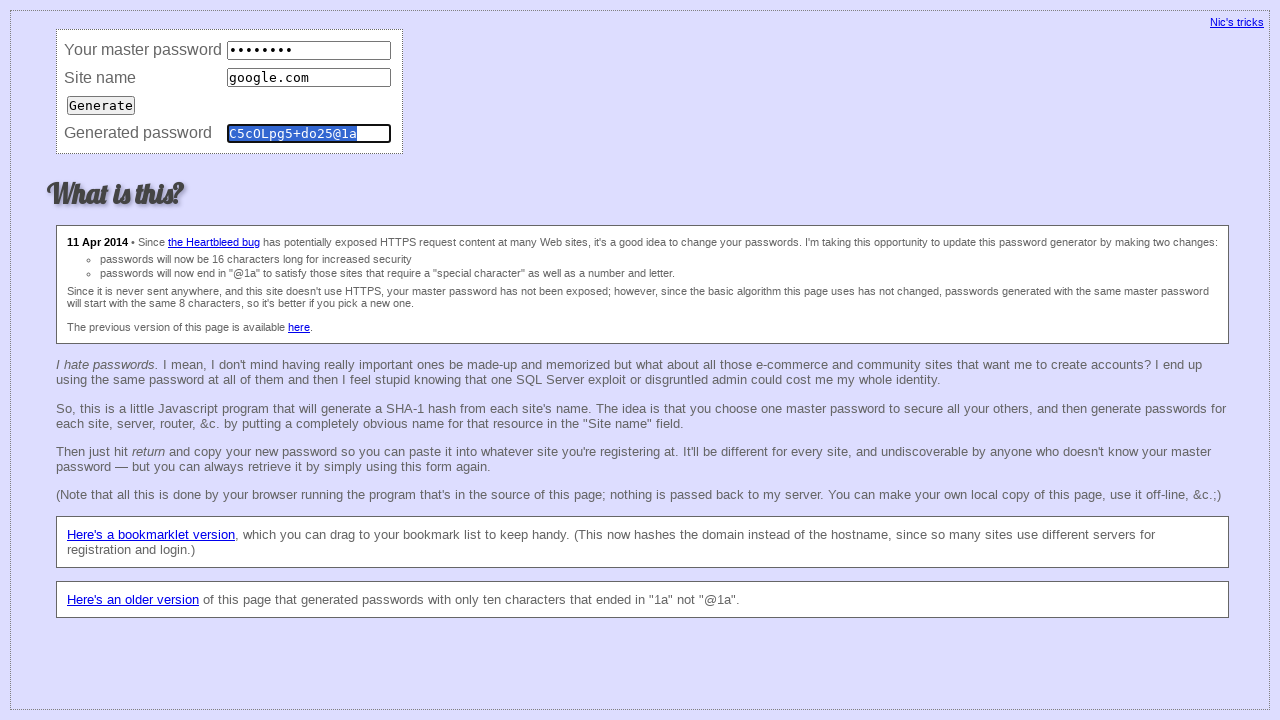

Retrieved first generated password for google.com
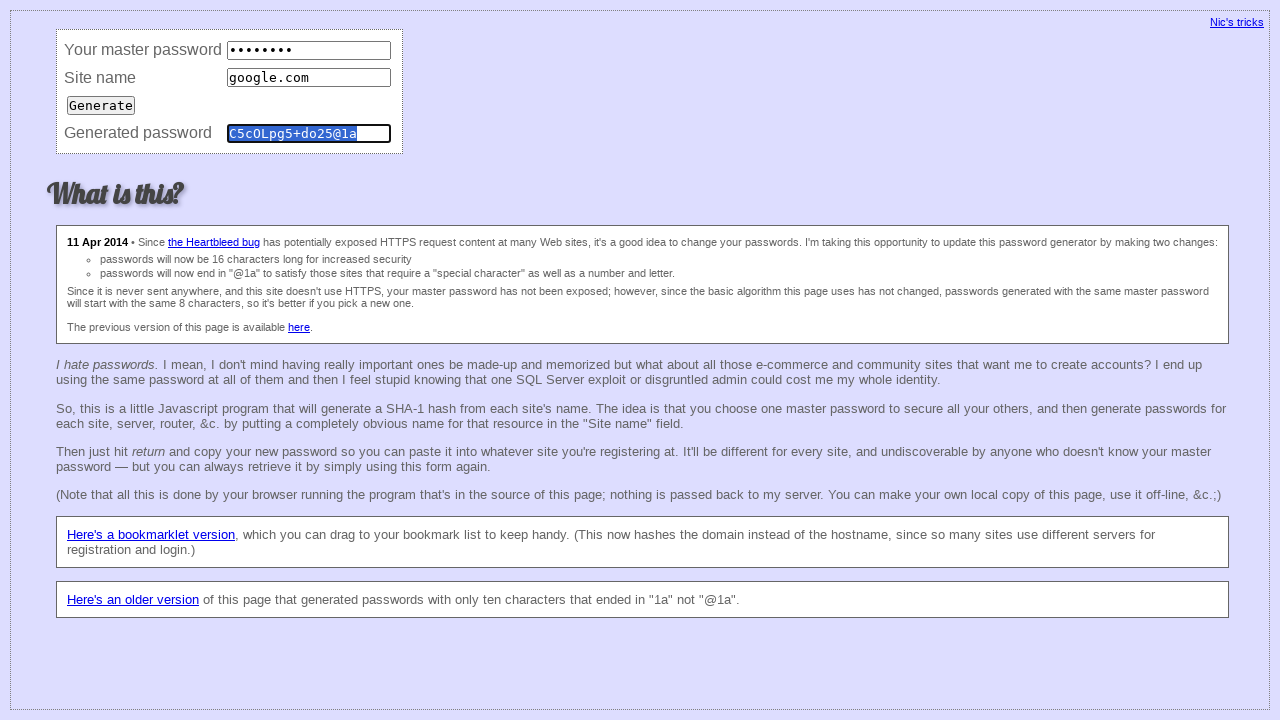

Cleared master password field on input[name='master']
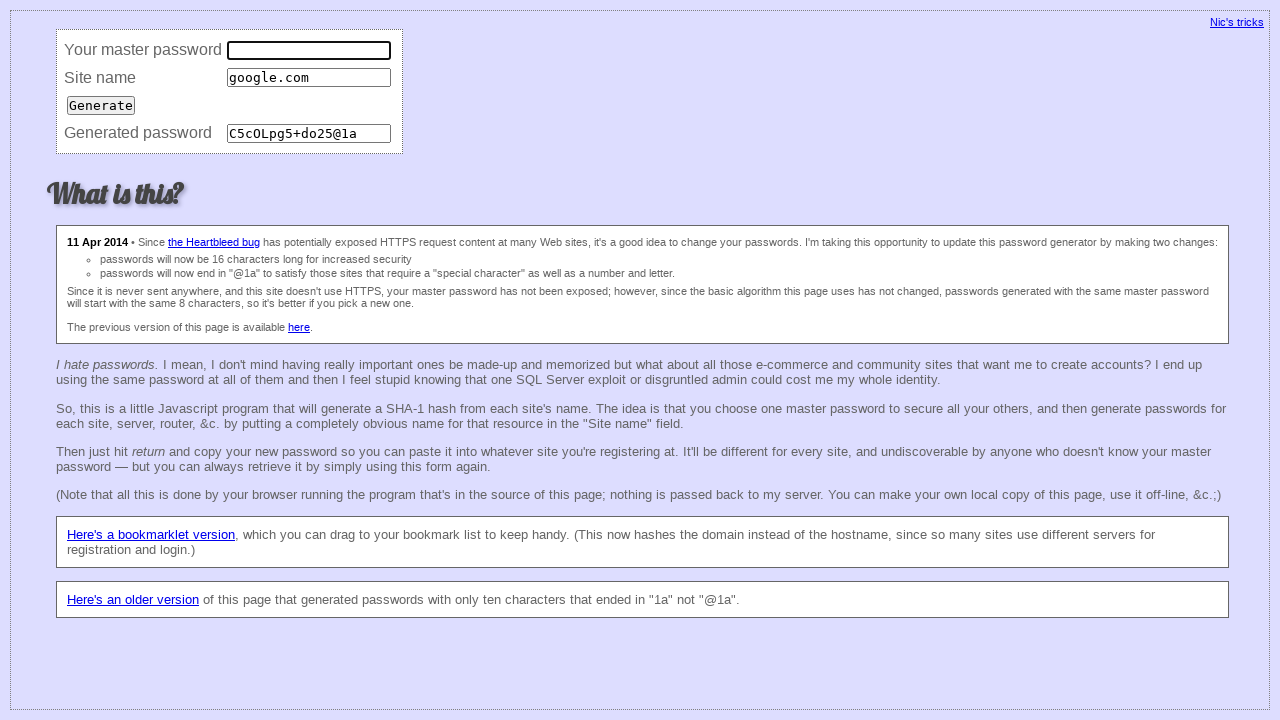

Cleared site field on input[name='site']
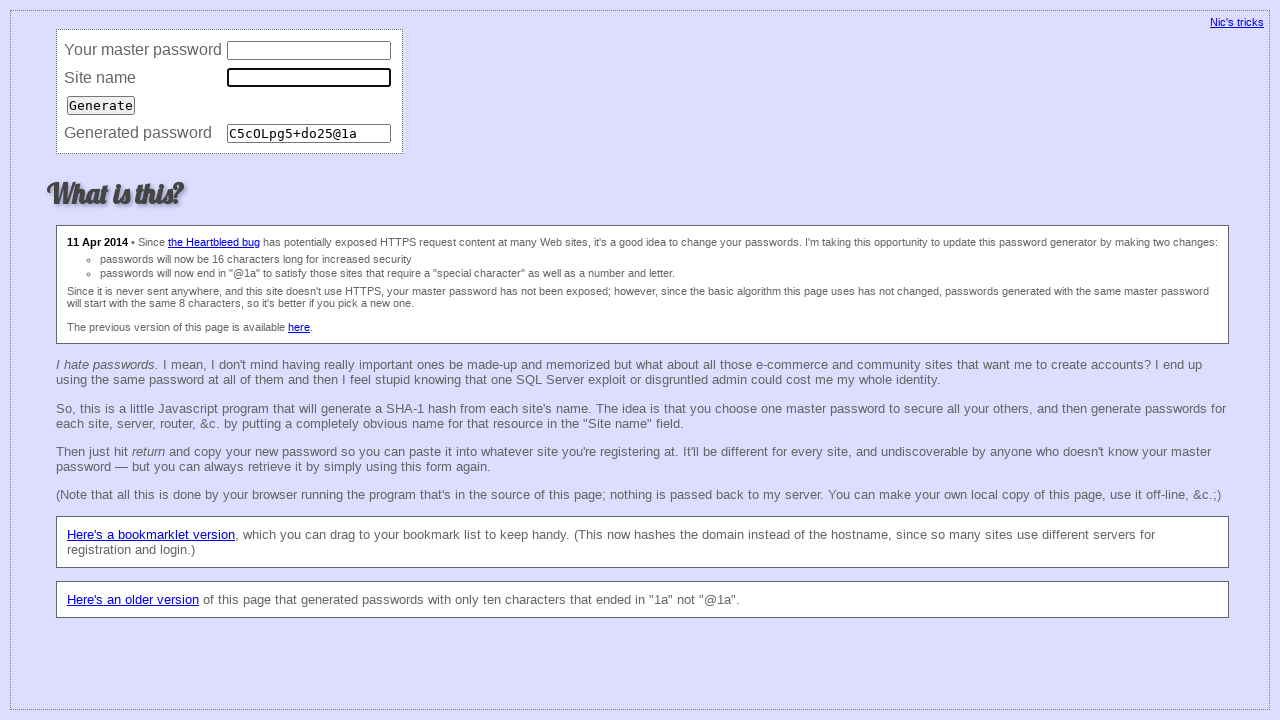

Filled master password field with '12345678' again on input[name='master']
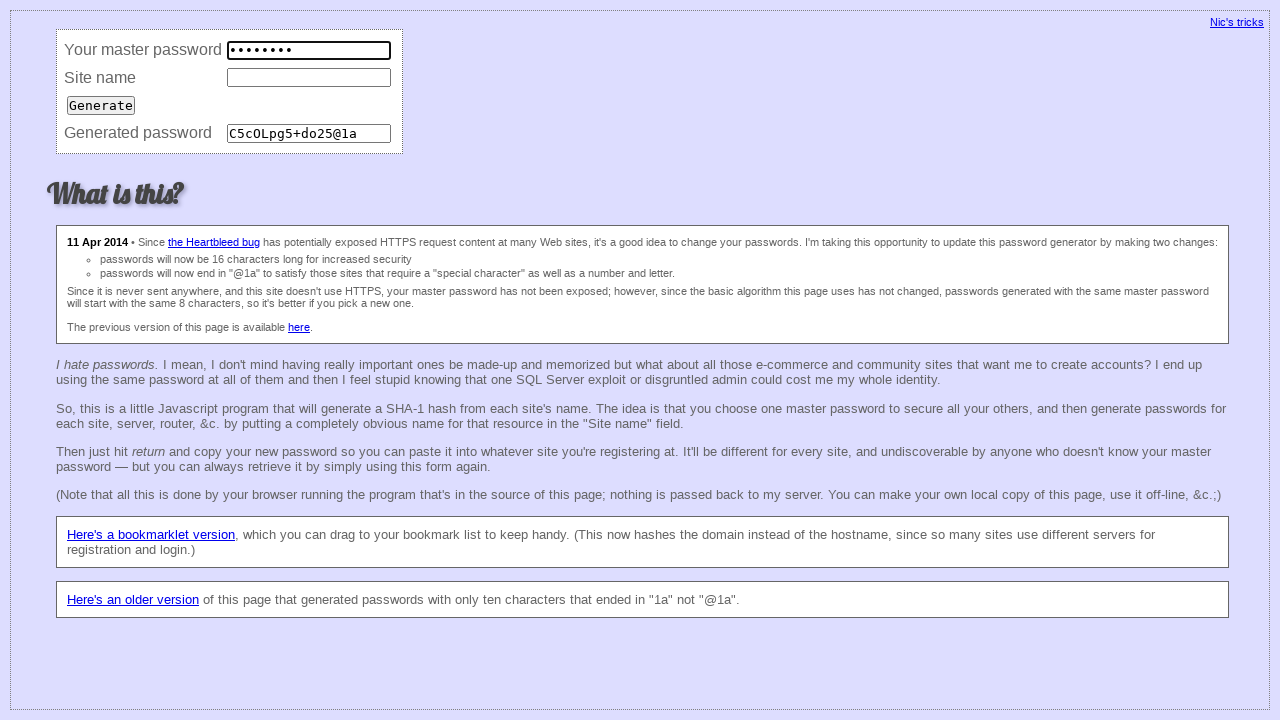

Filled site field with 'google.com' again on input[name='site']
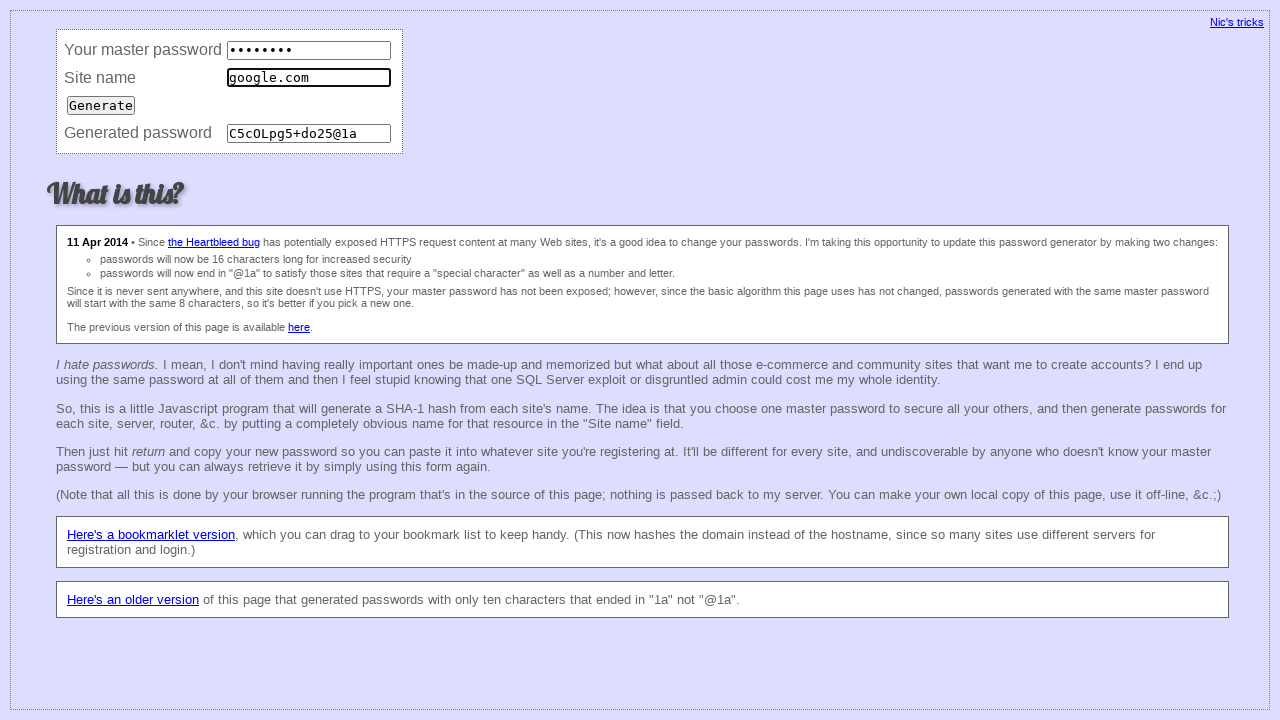

Pressed Enter to generate password for google.com second time on input[name='site']
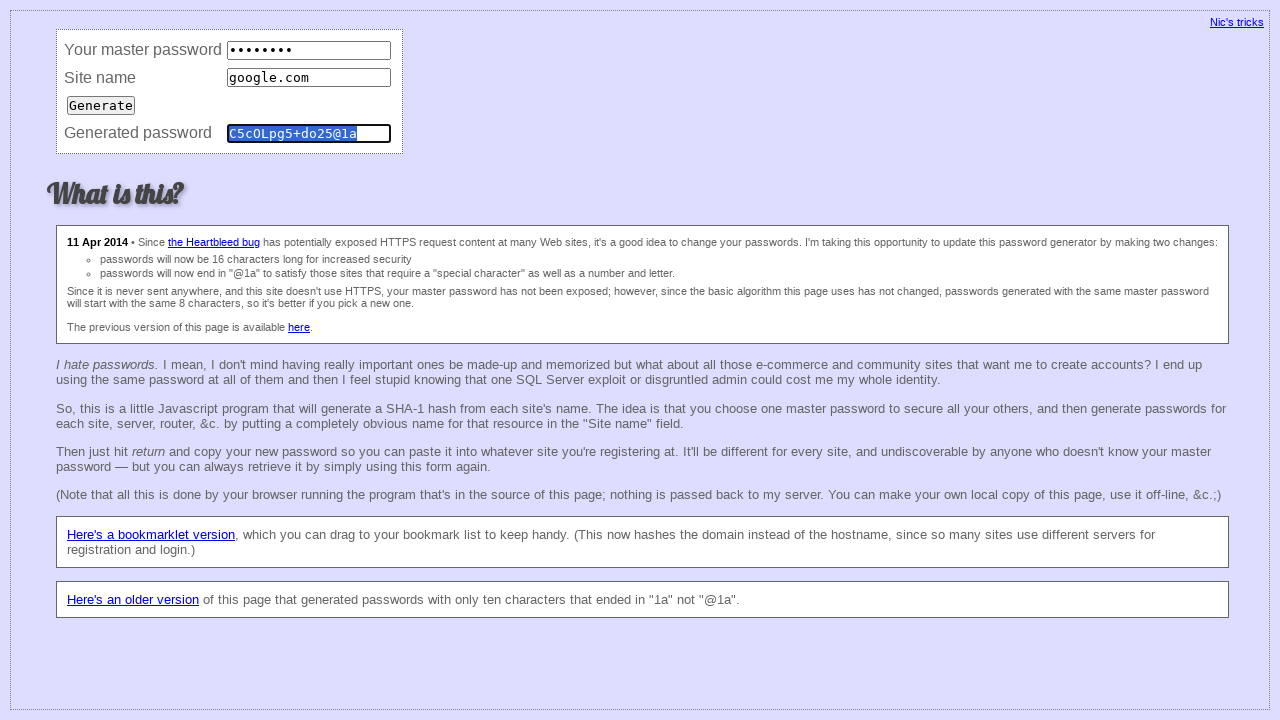

Retrieved second generated password for google.com
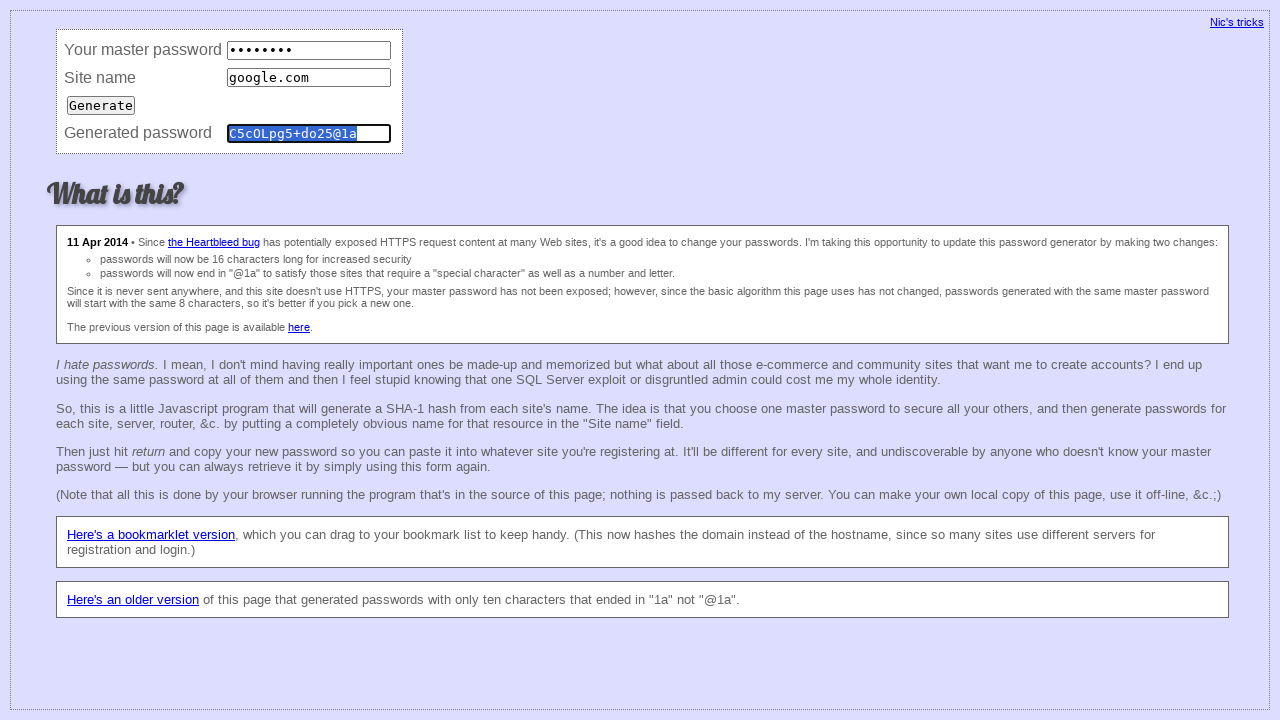

Verified that both gmail.com password generations are identical
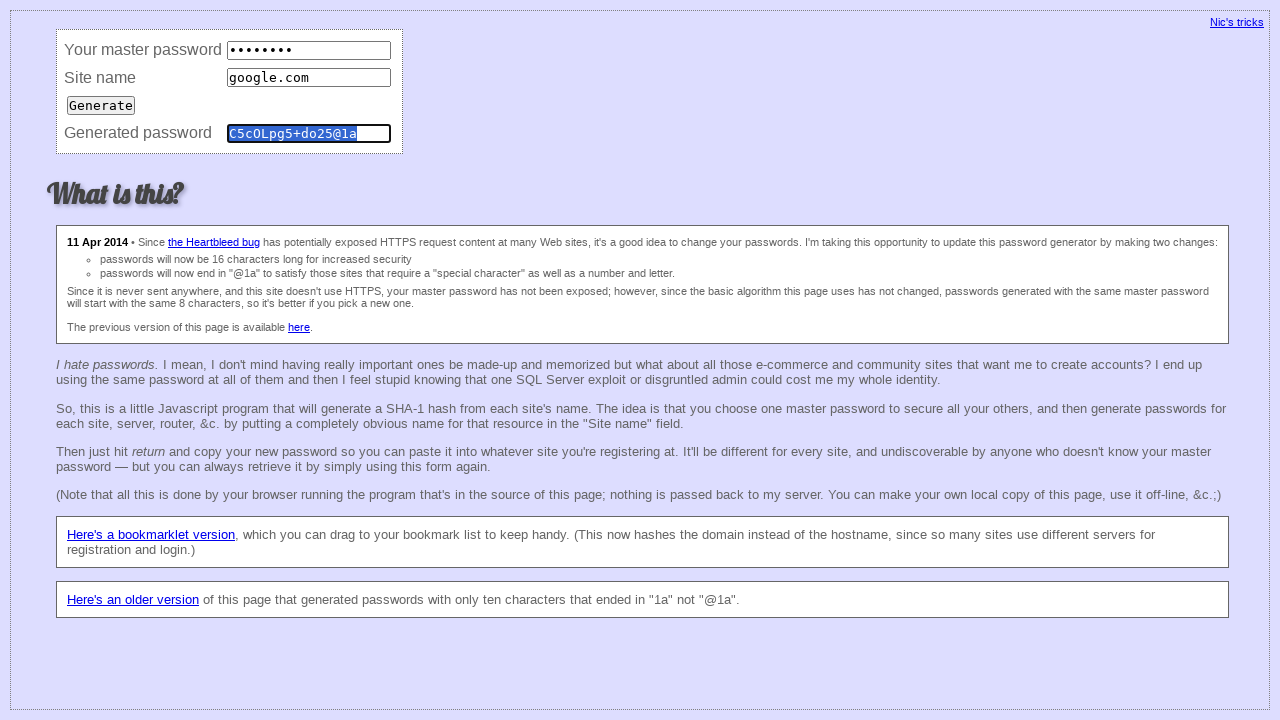

Verified that both google.com password generations are identical
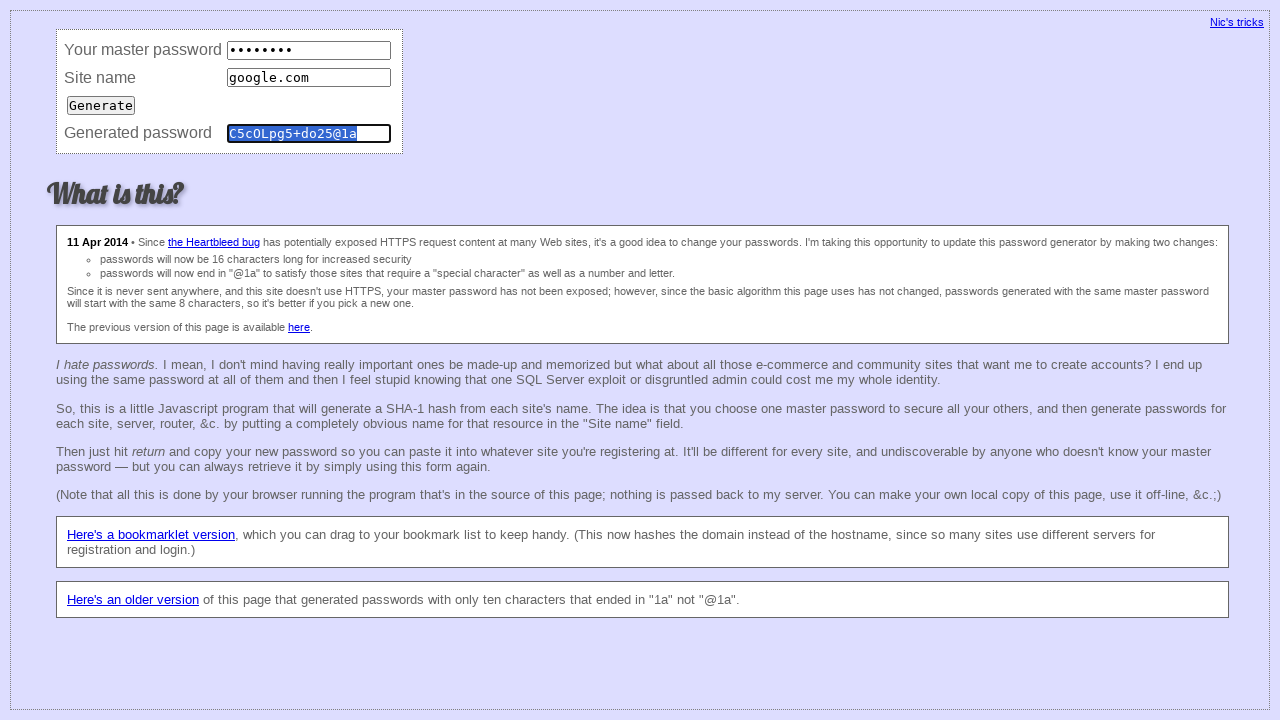

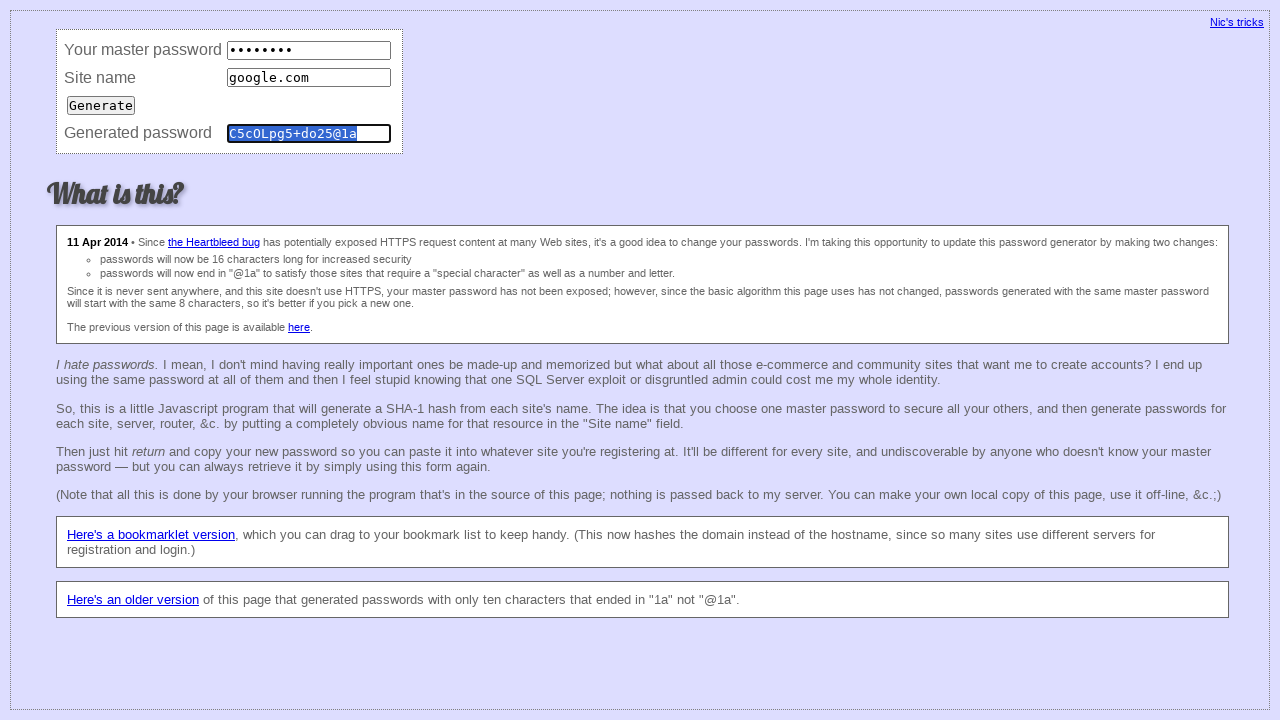